Tests textbox functionality by entering a text value into the autocomplete field

Starting URL: https://rahulshettyacademy.com/AutomationPractice

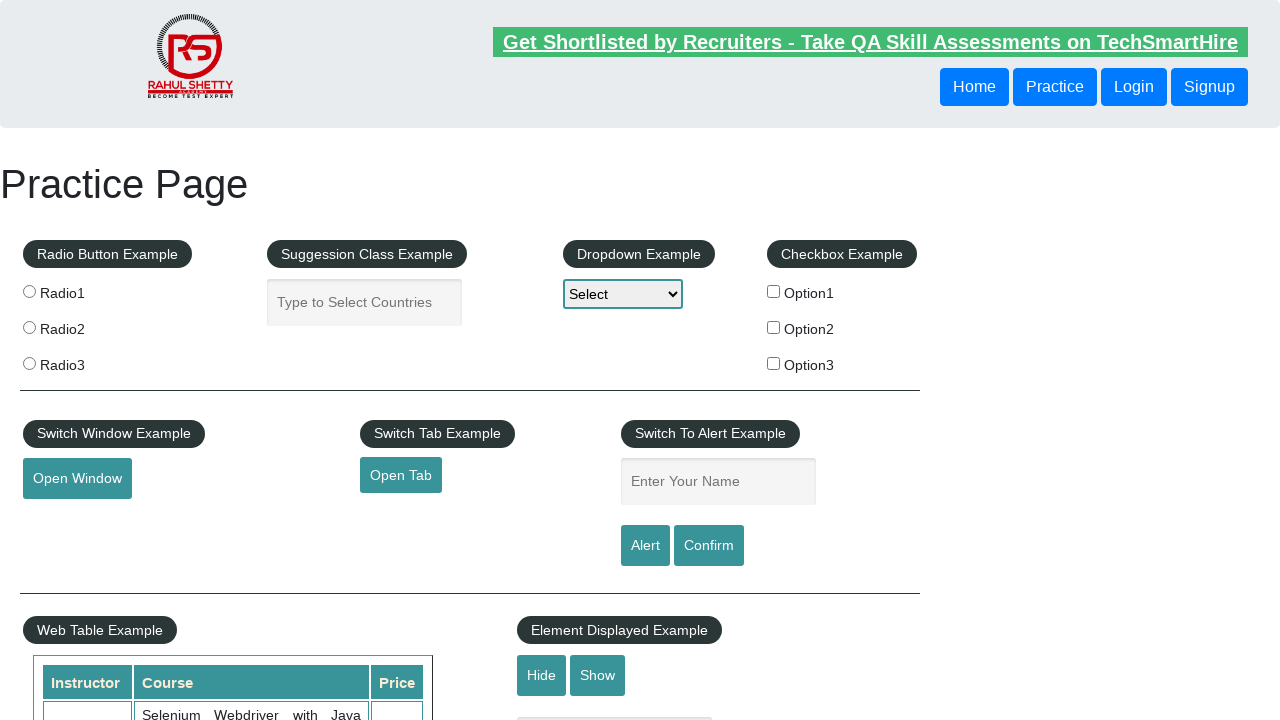

Entered text 'Rudra is tester of the day' into the autocomplete field on #autocomplete
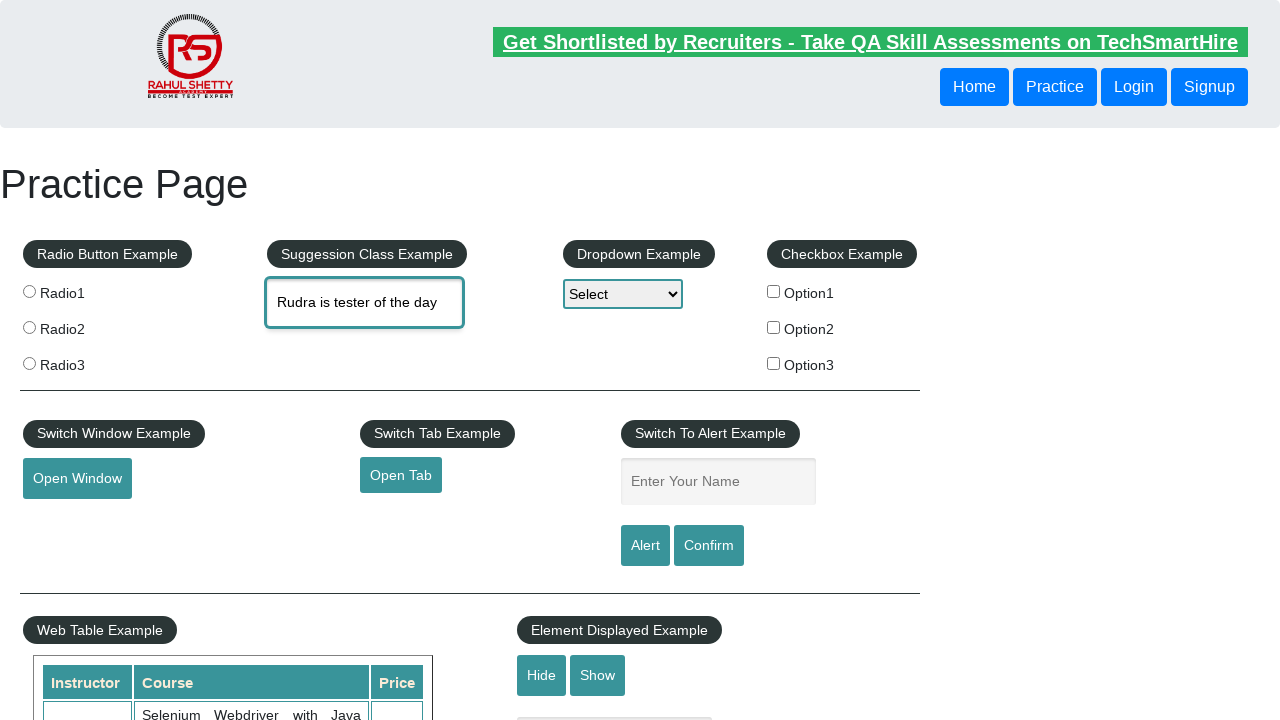

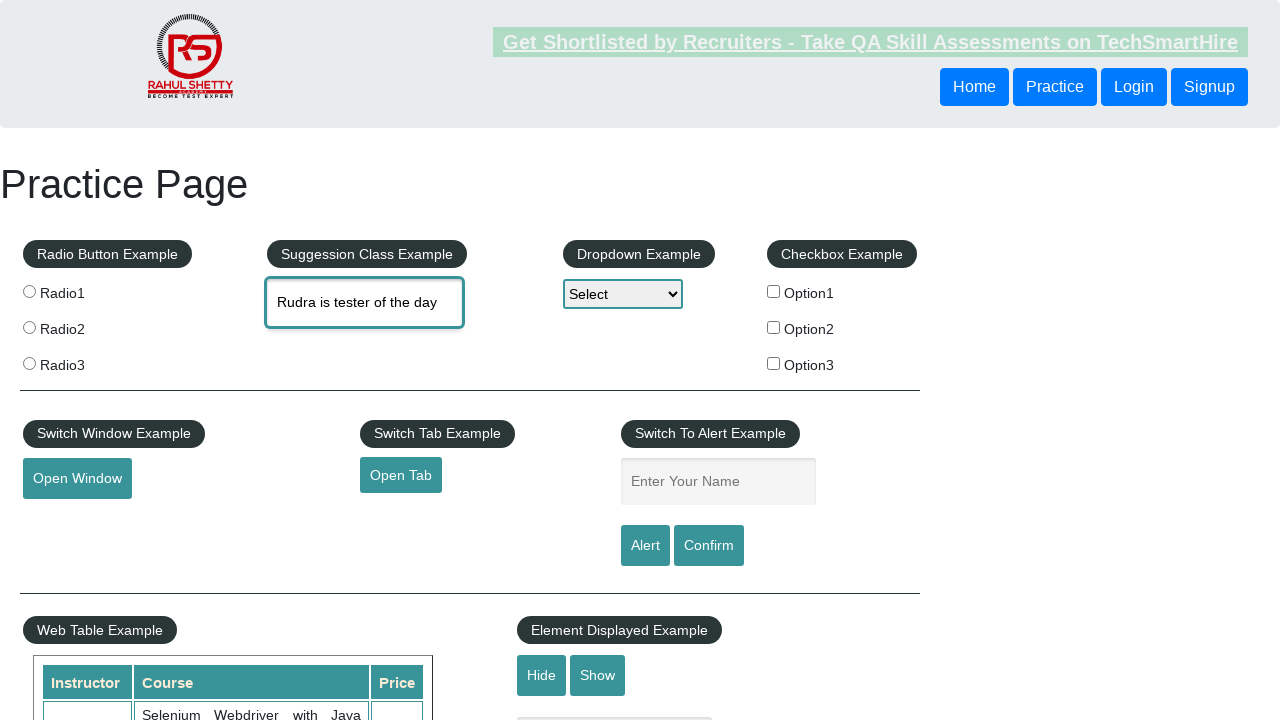